Tests the progress bar by starting it, waiting briefly, then stopping it to verify progress

Starting URL: https://demoqa.com/progress-bar

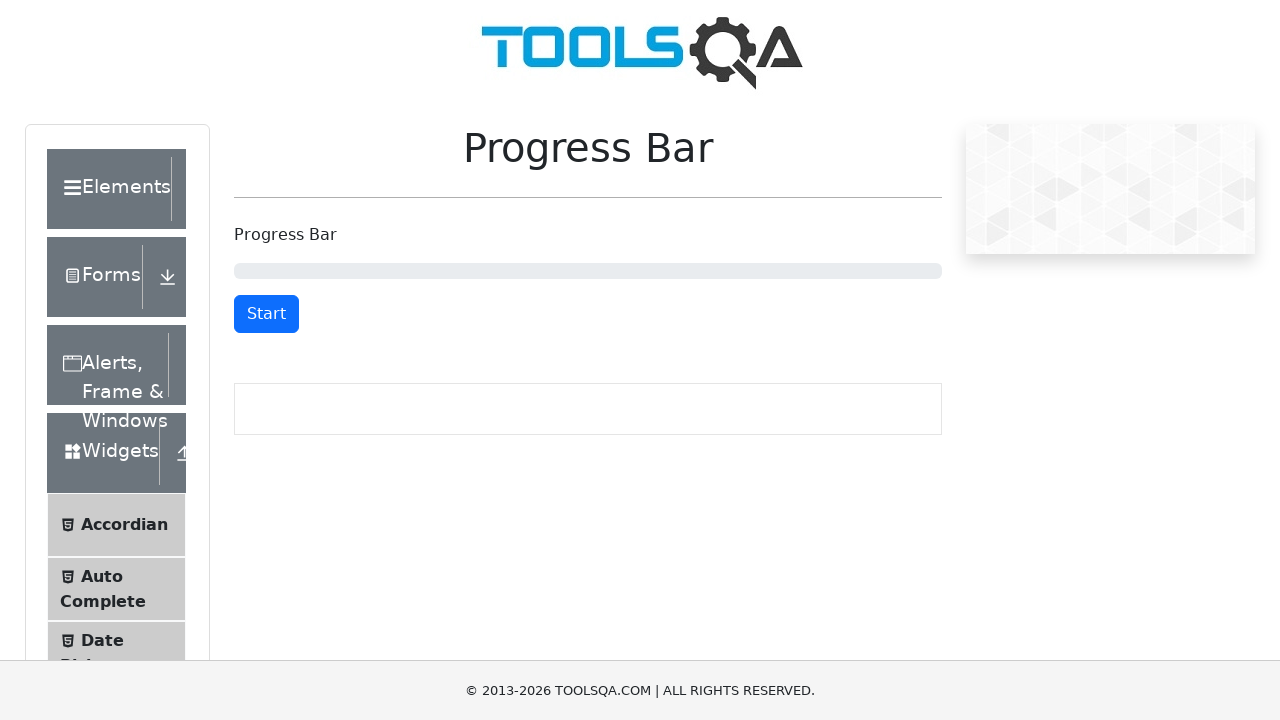

Clicked start button to begin progress bar at (266, 314) on #startStopButton
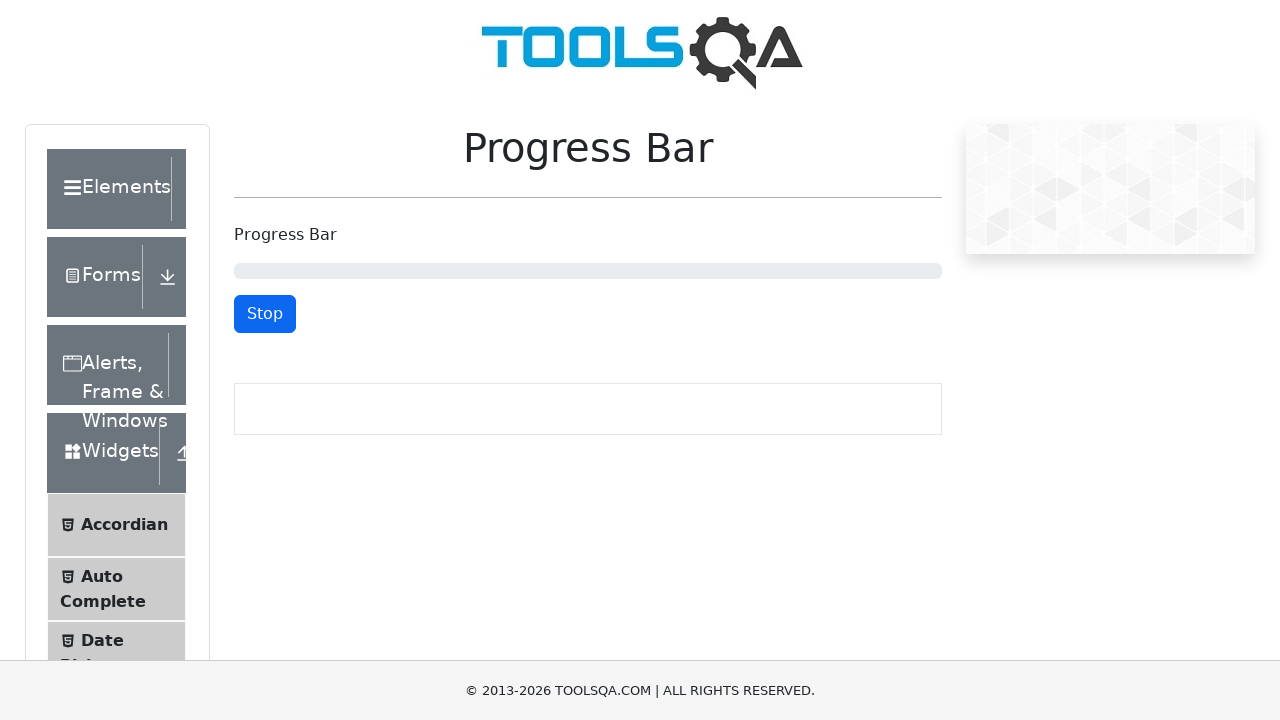

Waited 1500ms for progress to advance
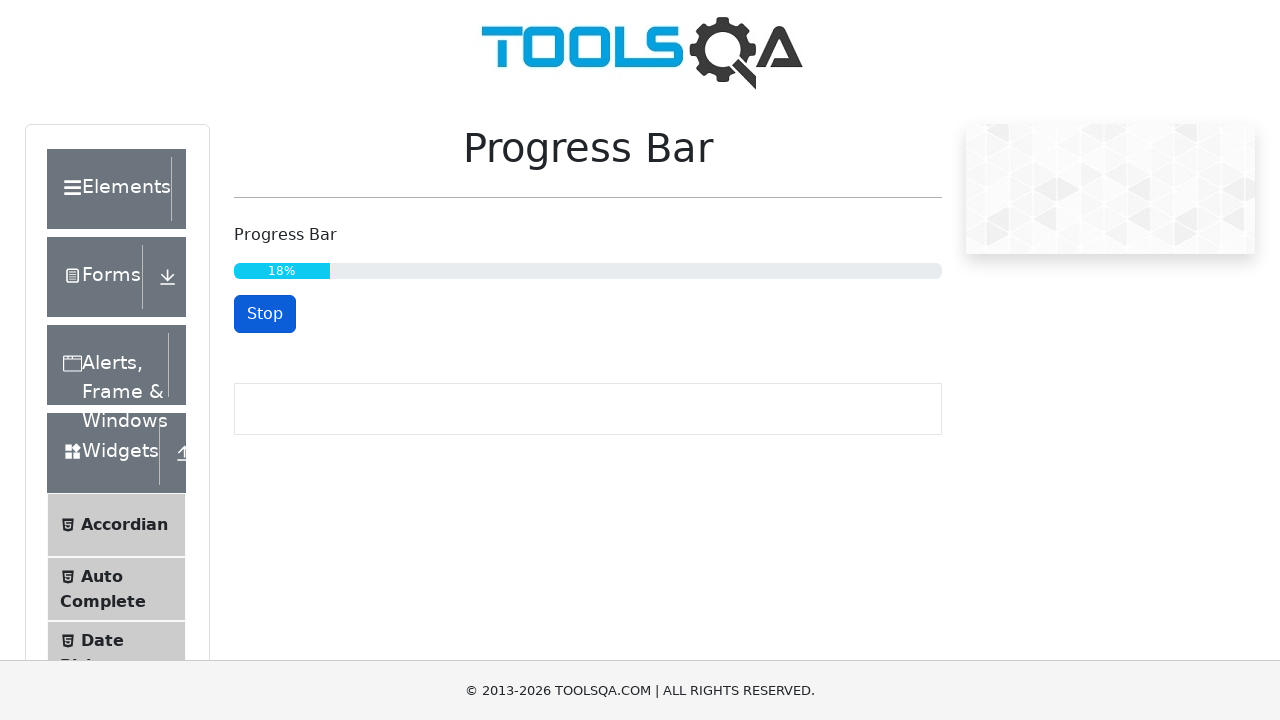

Clicked stop button to pause progress at (265, 314) on #startStopButton
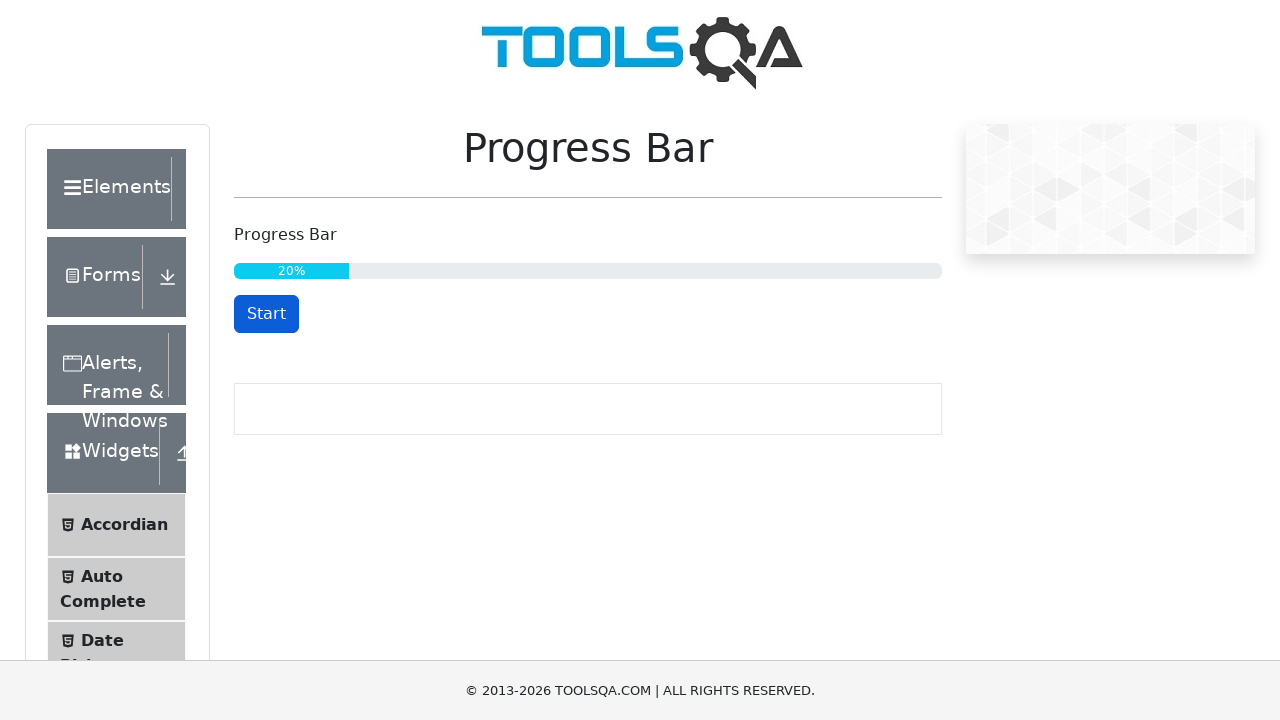

Verified progress bar is displayed
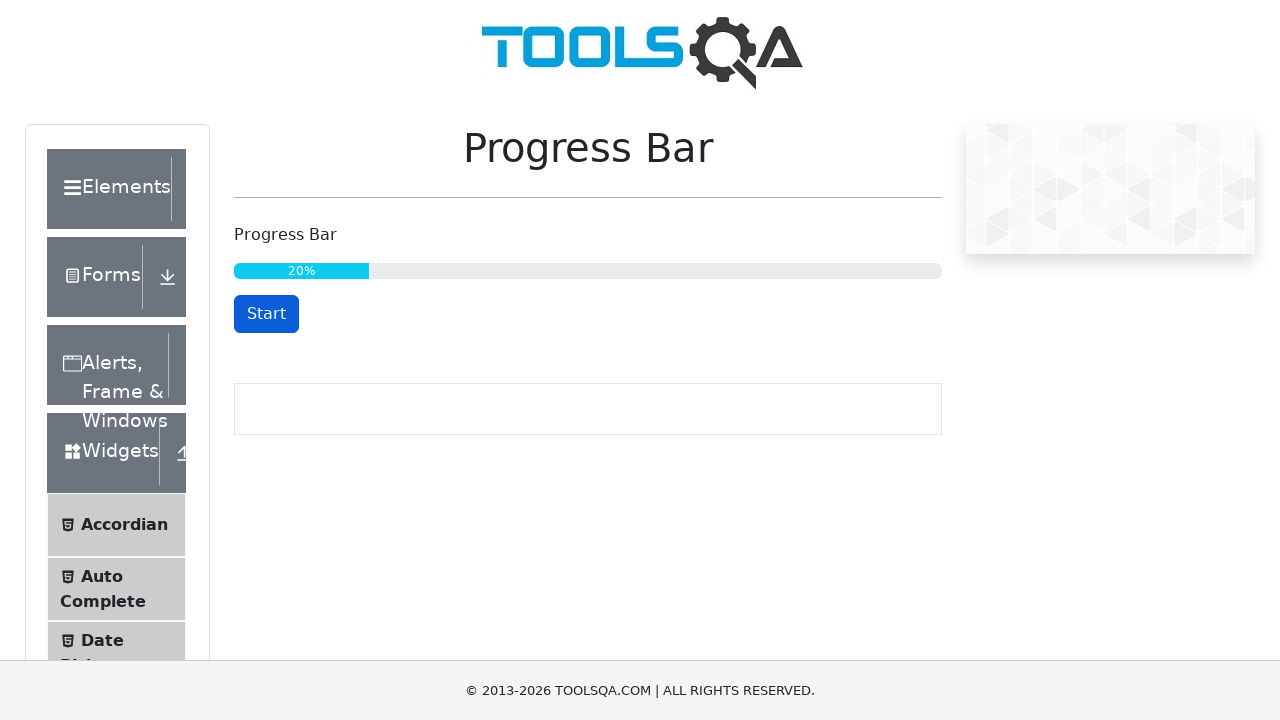

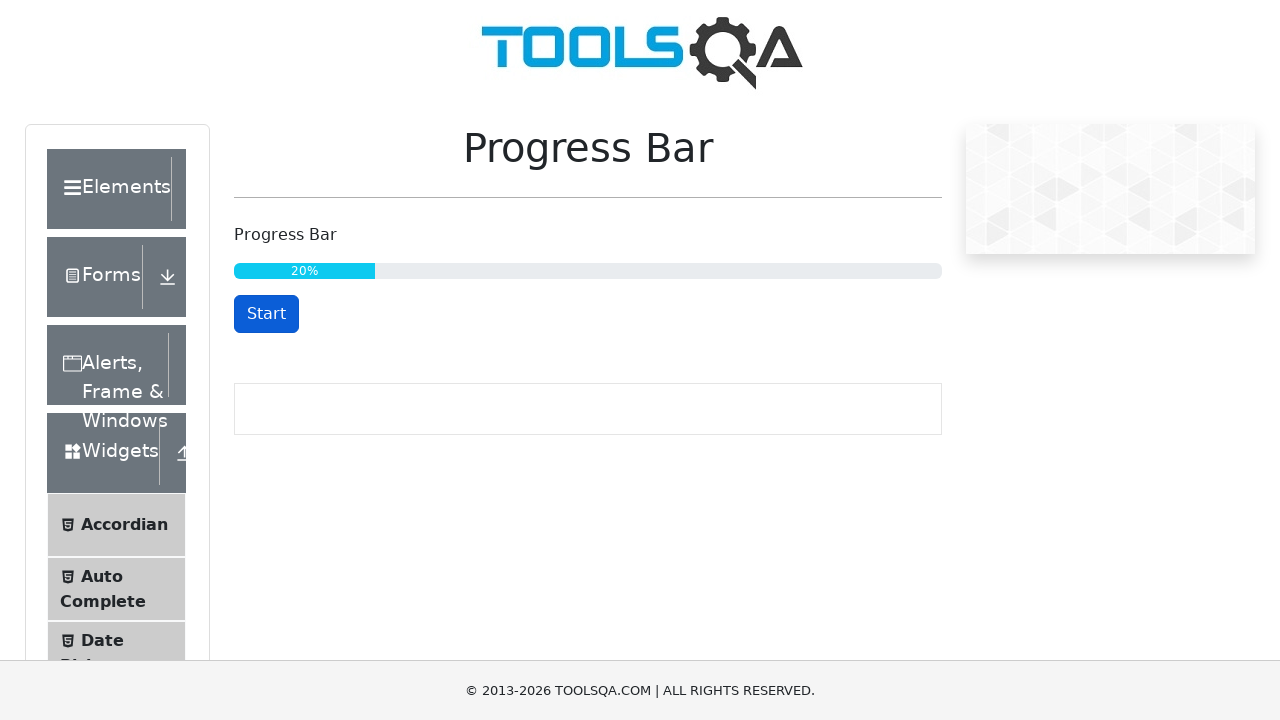